Navigates to Inspire Insight page for a stock ticker and verifies the impact score element is displayed

Starting URL: https://inspireinsight.com/AAPL/US

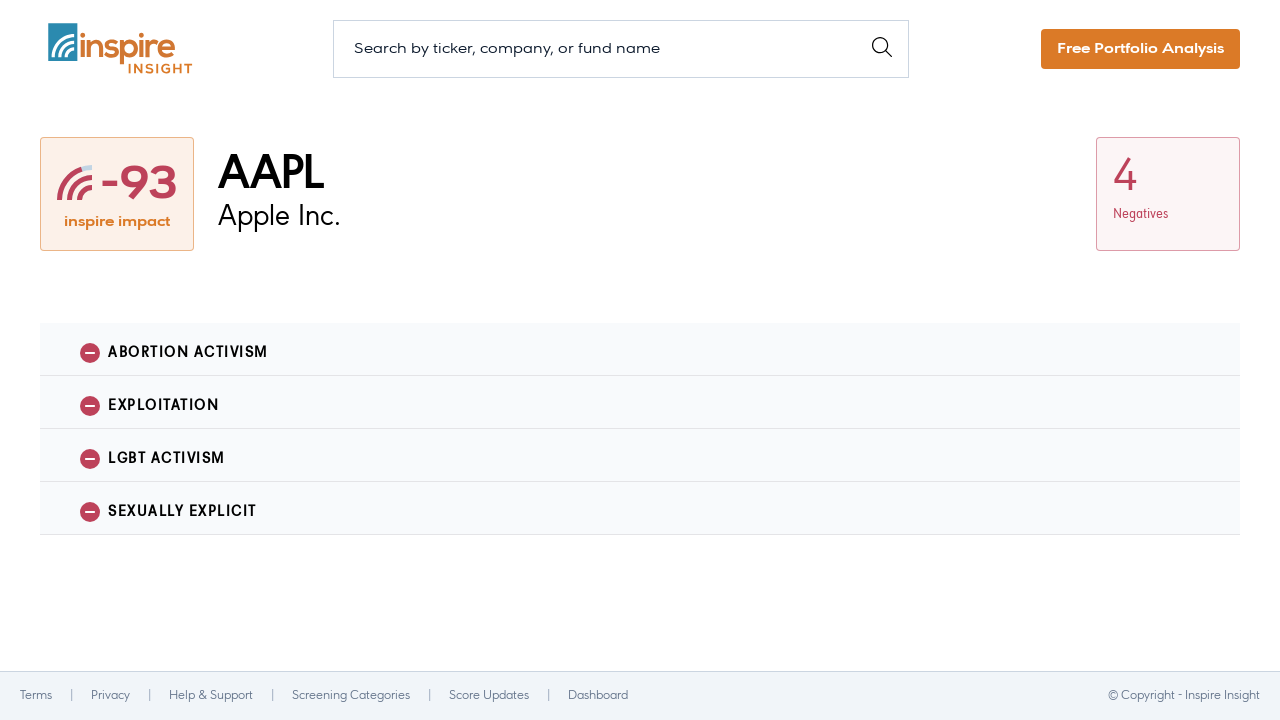

Navigated to Inspire Insight page for AAPL stock ticker
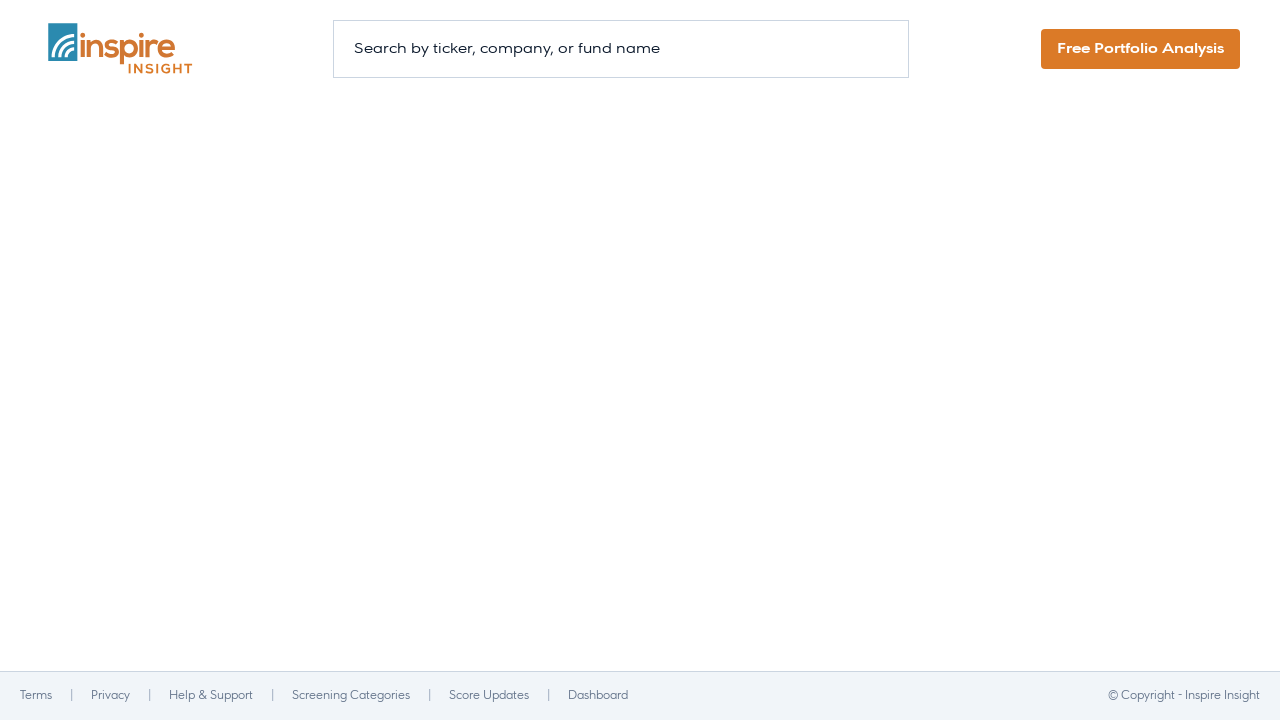

Impact score element loaded and is visible
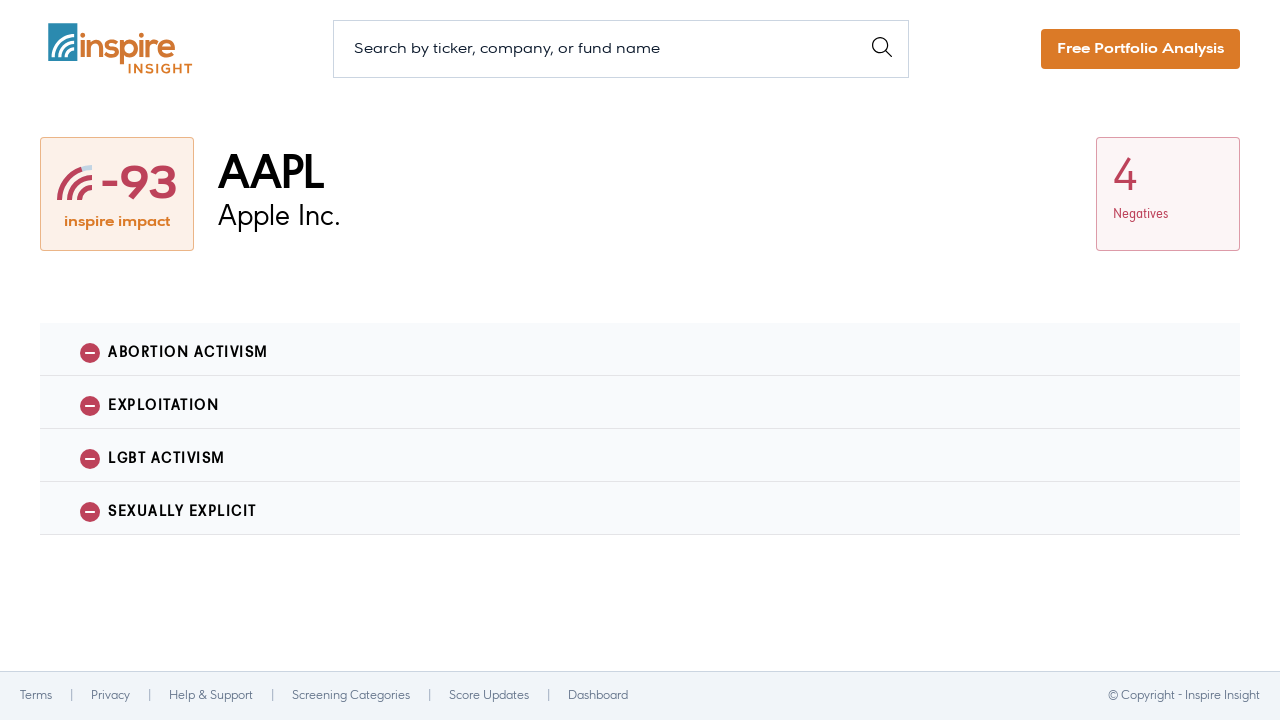

Verified that impact score element is displayed
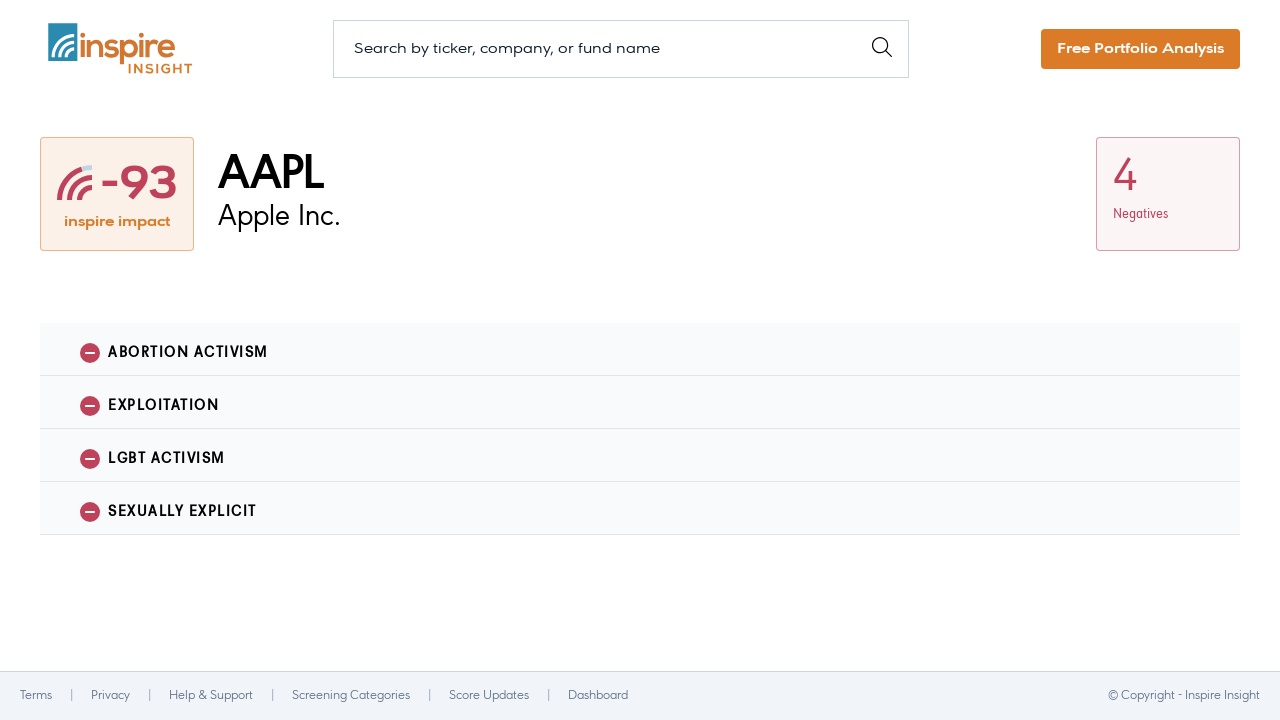

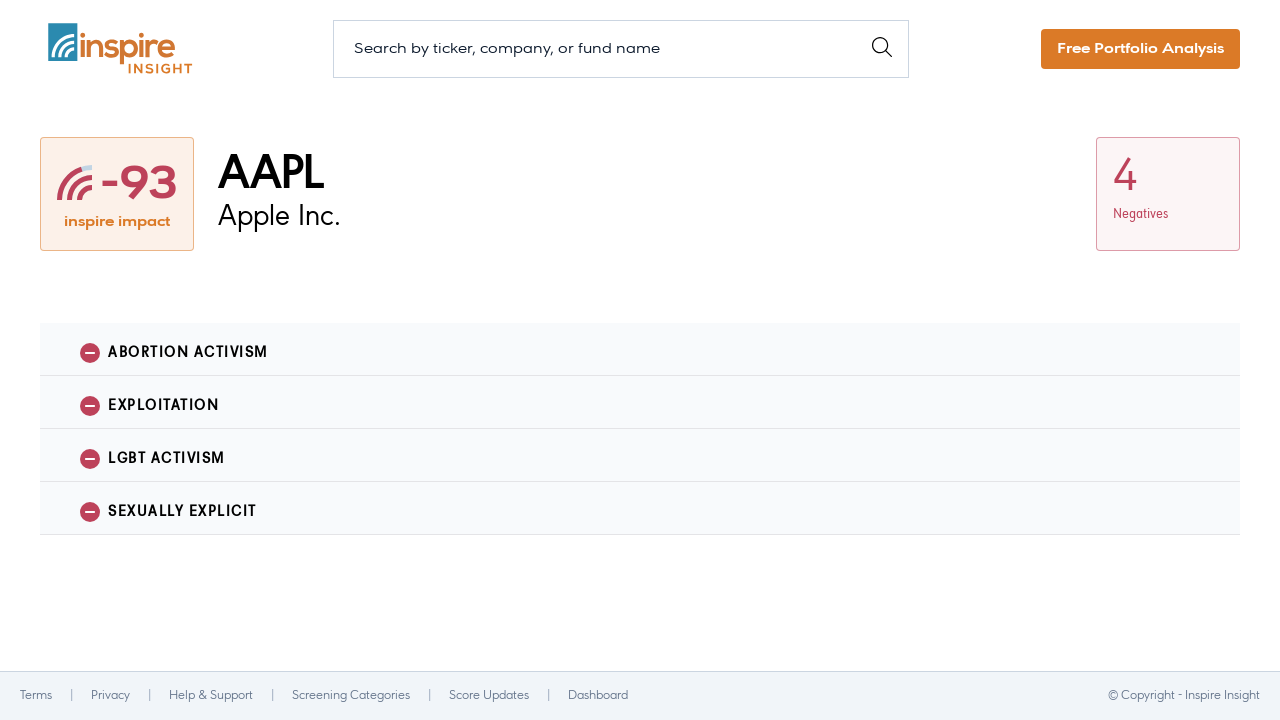